Tests iframe handling by switching to a demo frame on the jQuery UI switchClass page and clicking a button within it

Starting URL: https://jqueryui.com/switchClass/

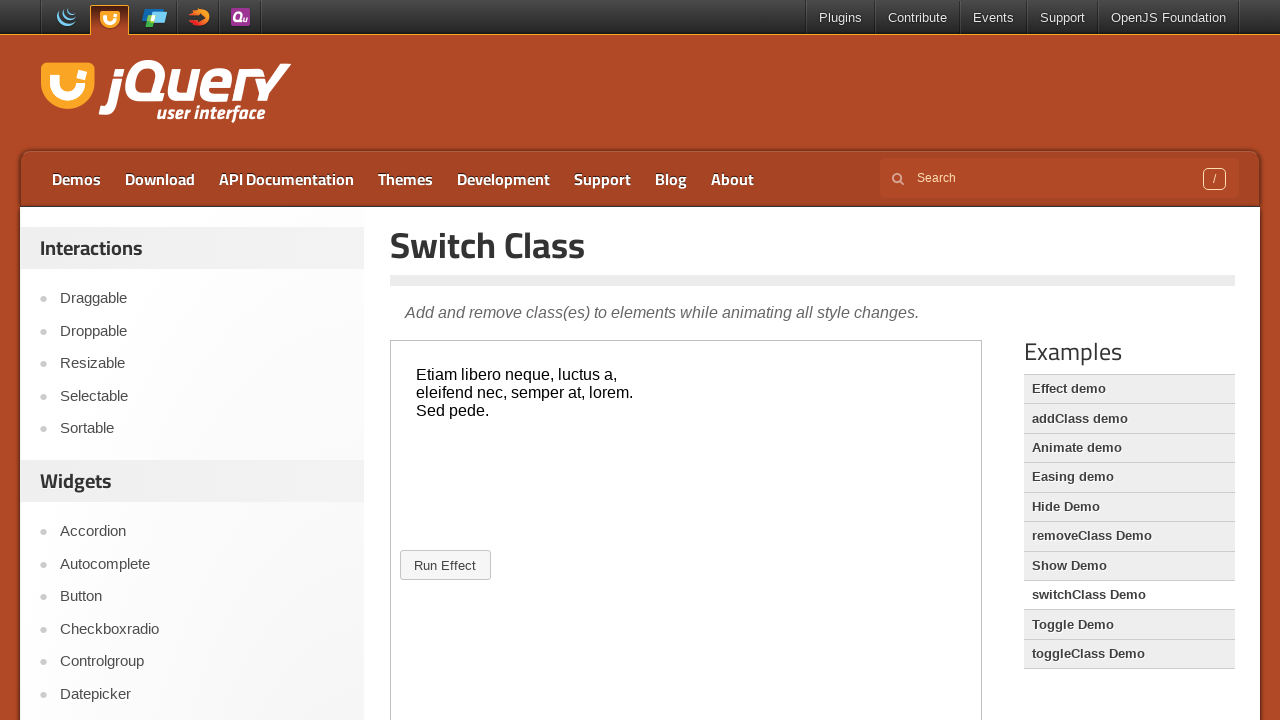

Navigated to jQuery UI switchClass demo page
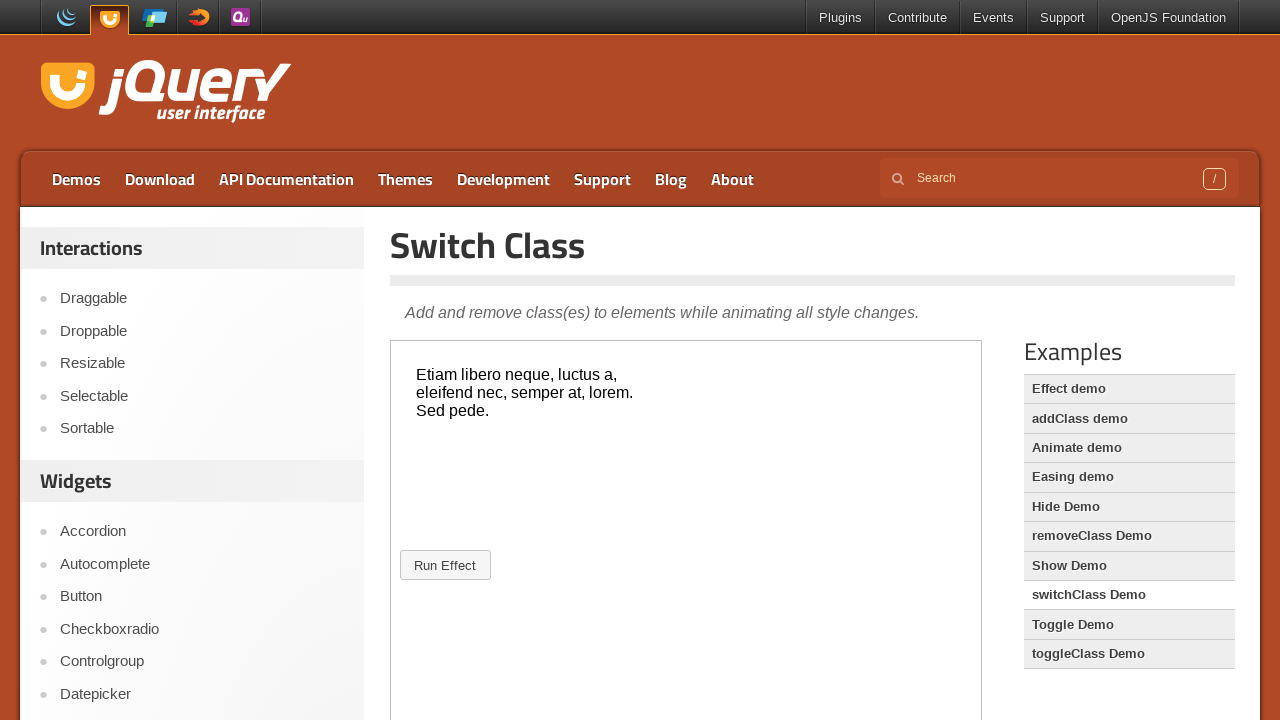

Located the demo iframe
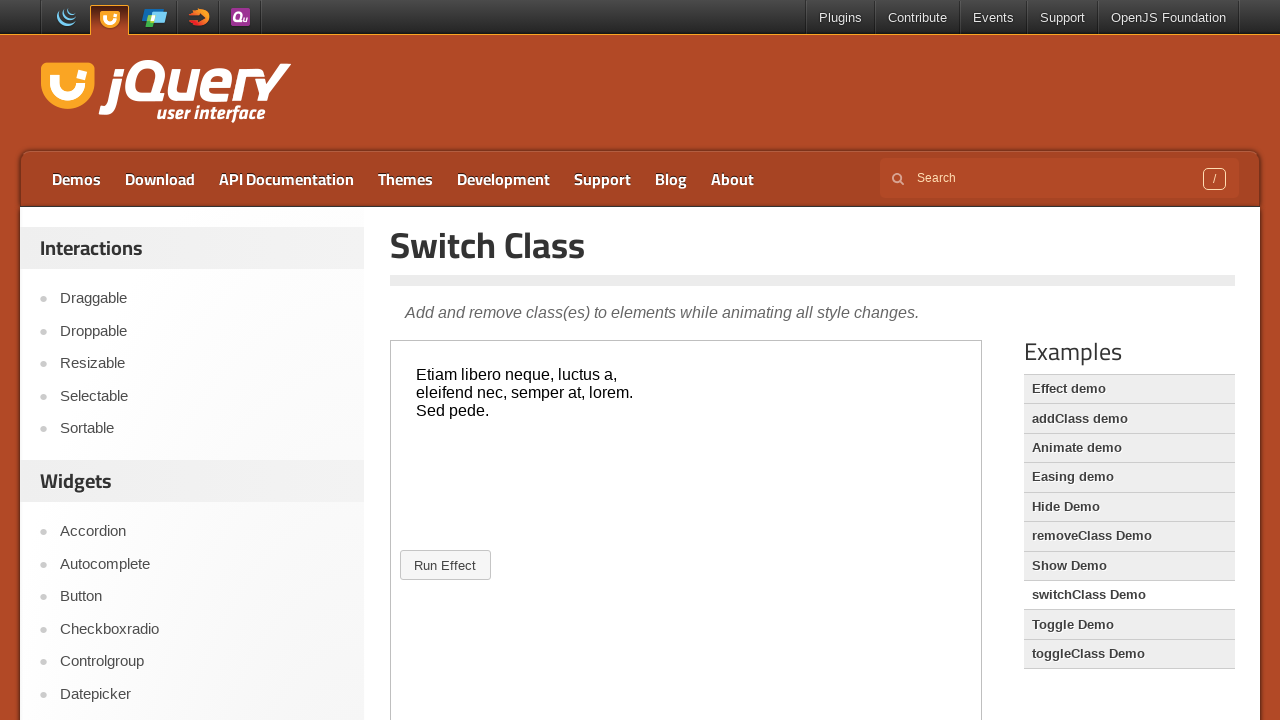

Clicked button within the demo iframe at (445, 565) on iframe.demo-frame >> internal:control=enter-frame >> #button
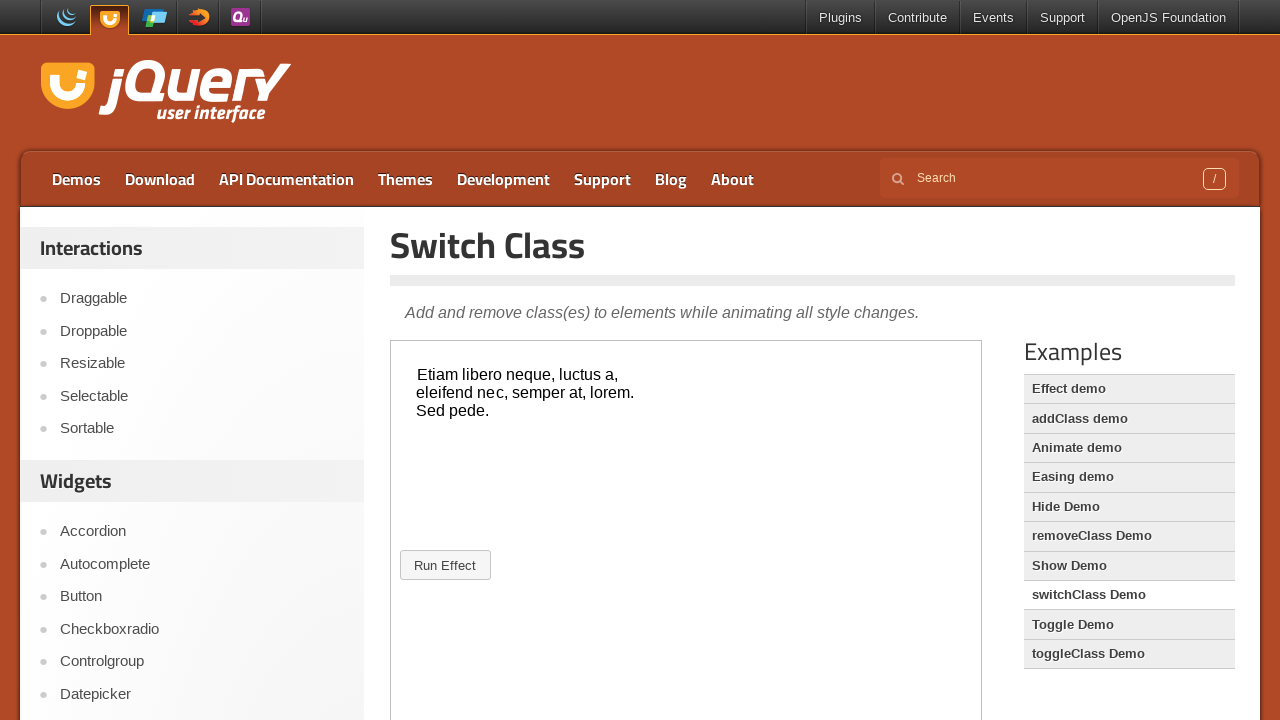

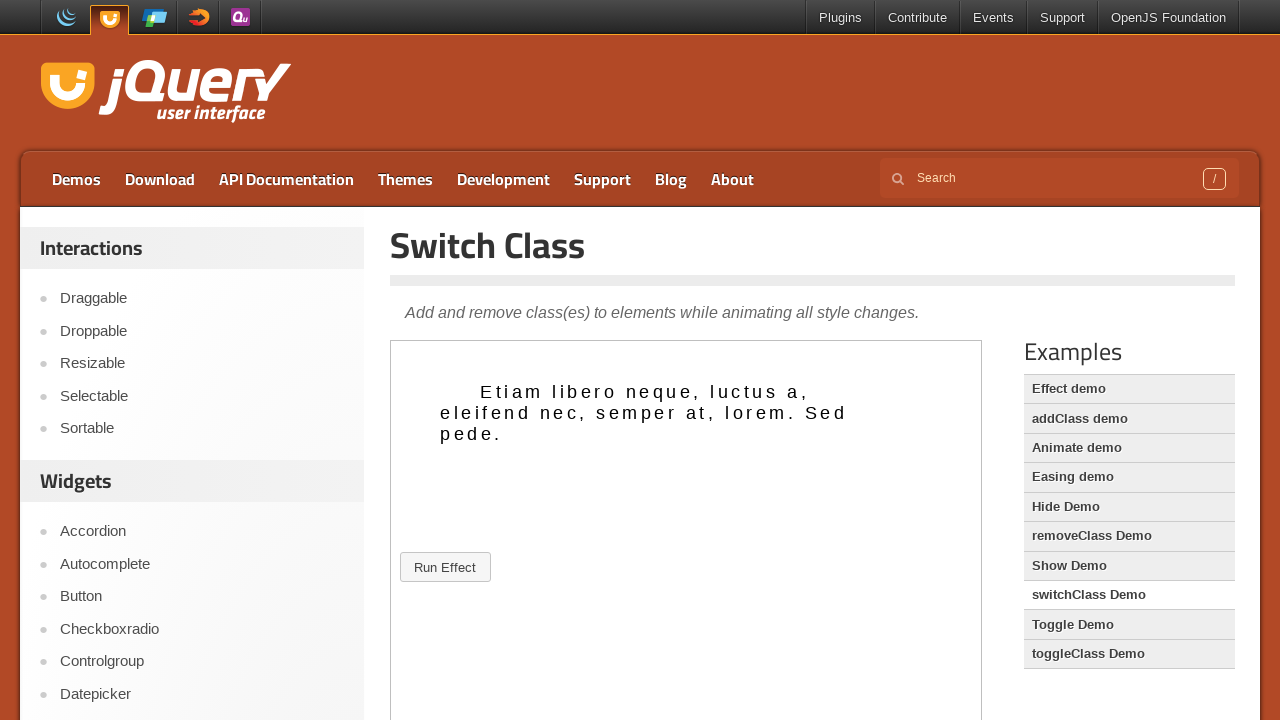